Tests if the user agreement link is clickable on the registration page

Starting URL: https://b2c.passport.rt.ru

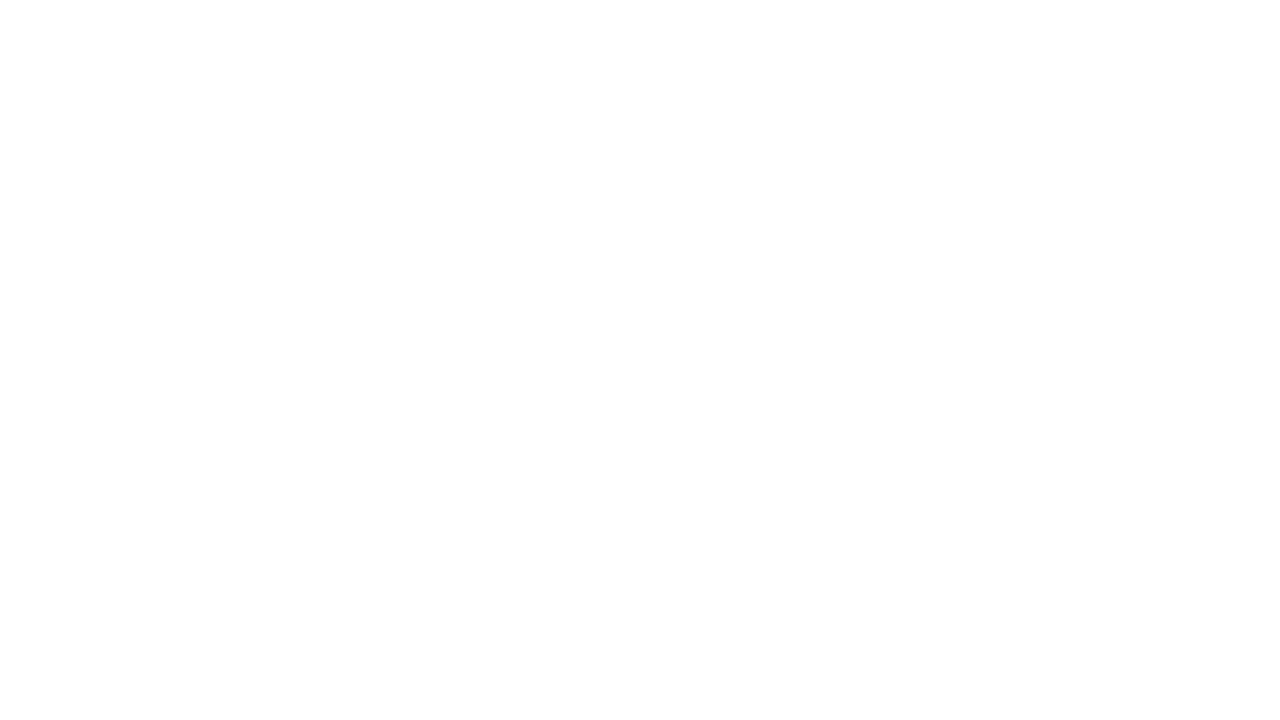

Waited for register button to be present on registration page
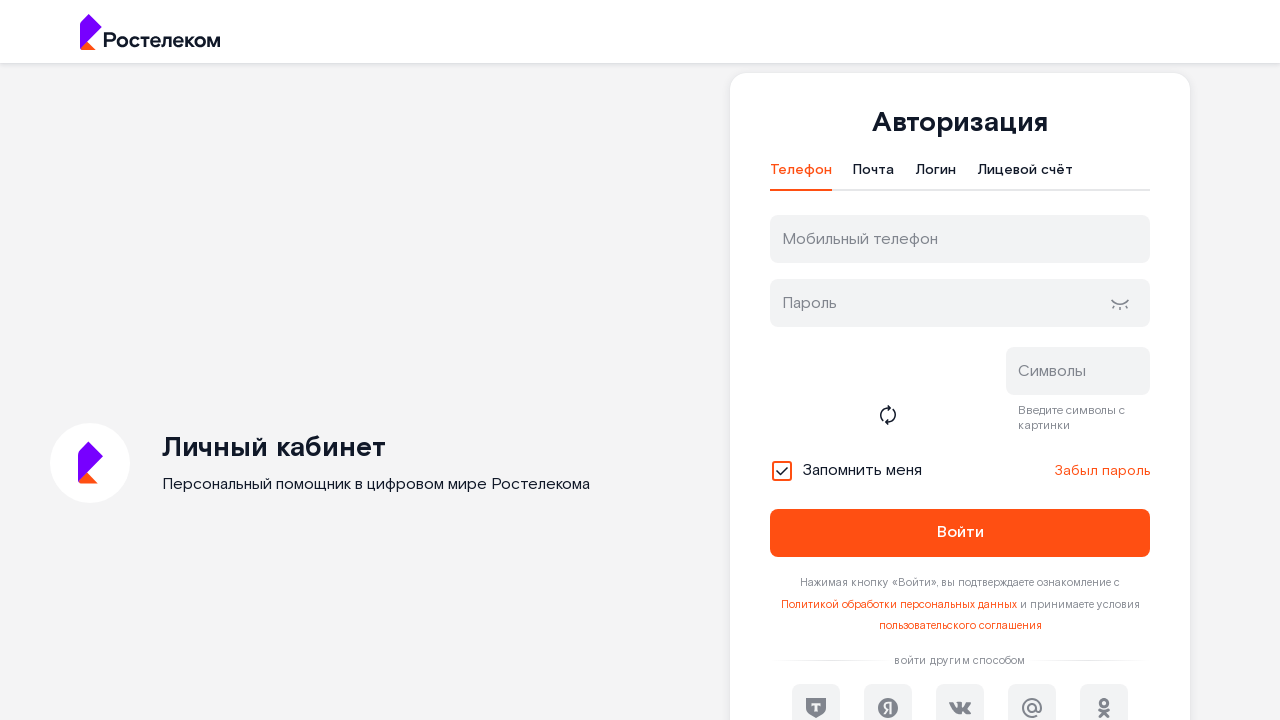

Clicked register button to proceed to registration form at (1010, 475) on #kc-register
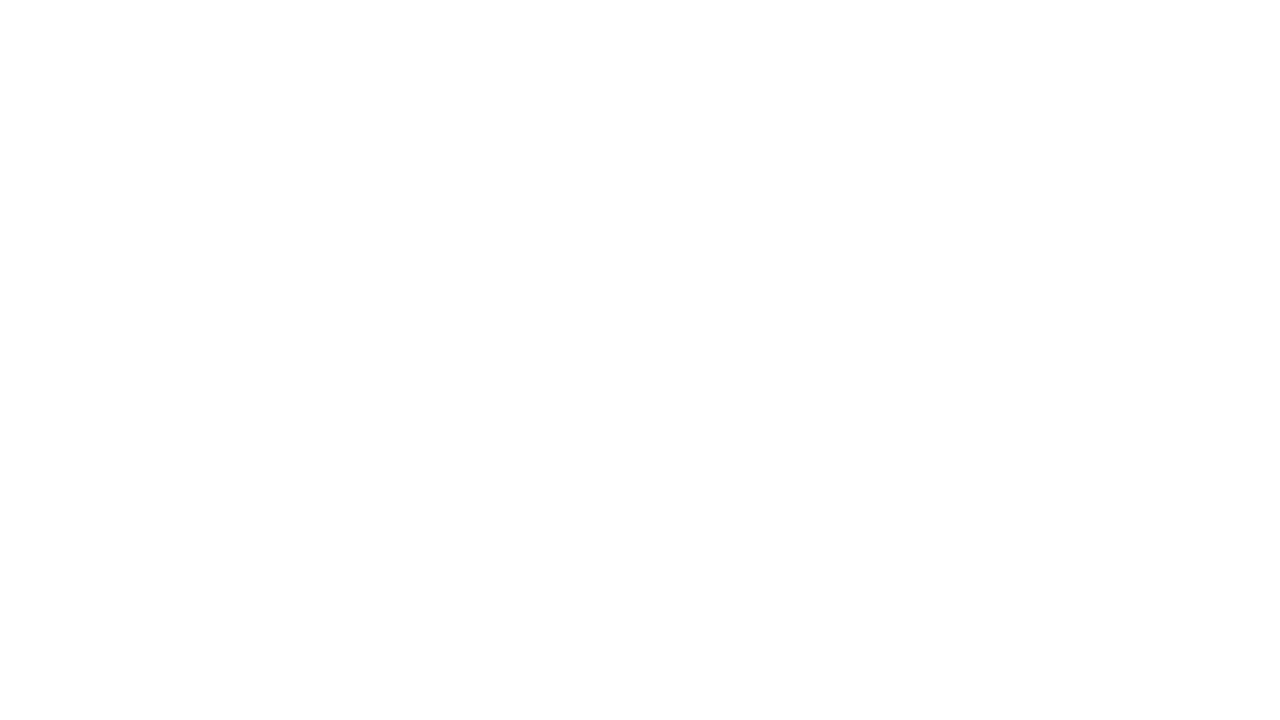

User agreement link became visible and clickable on registration page
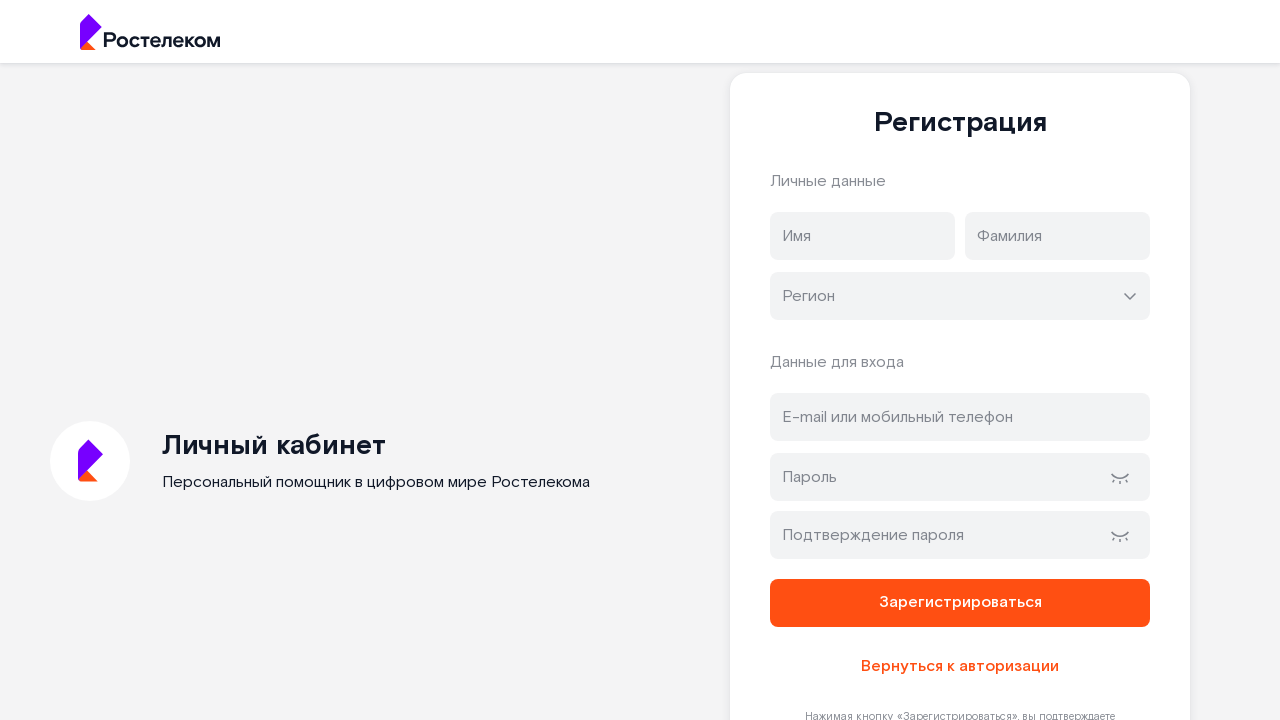

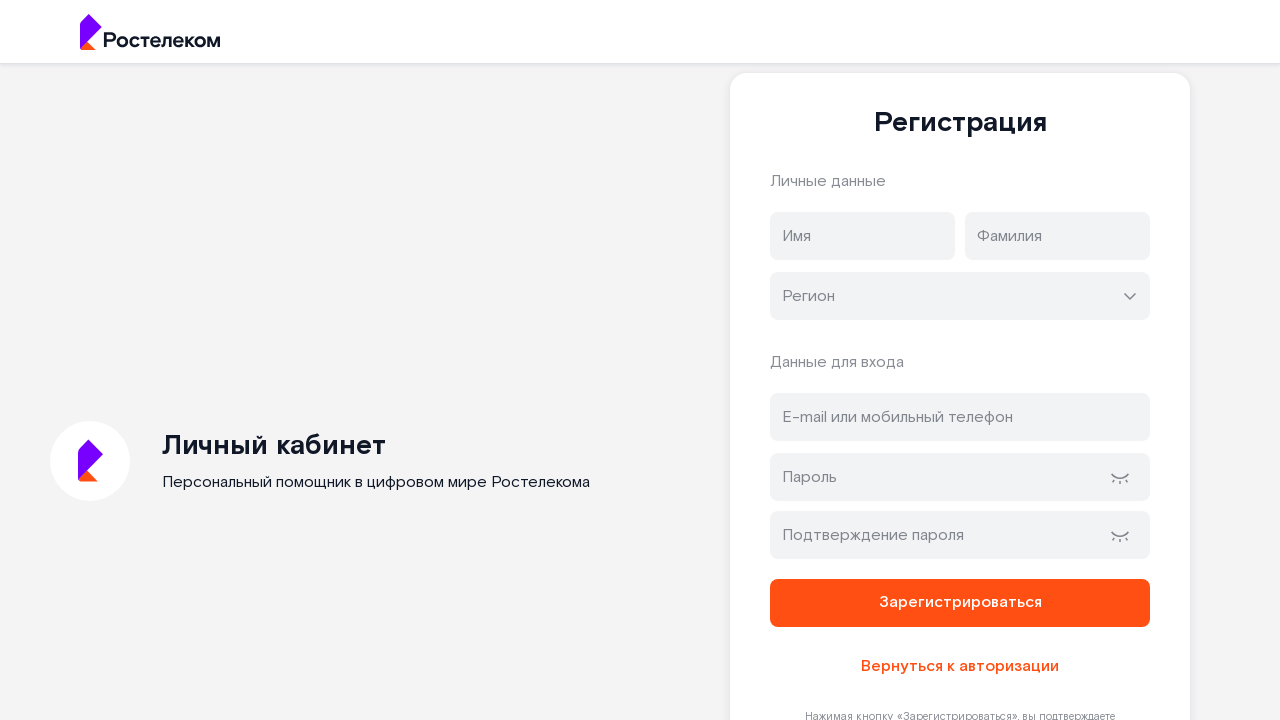